Tests infinite scrolling functionality by navigating to the infinite scroll page, scrolling down twice, then scrolling back to the top

Starting URL: http://the-internet.herokuapp.com/

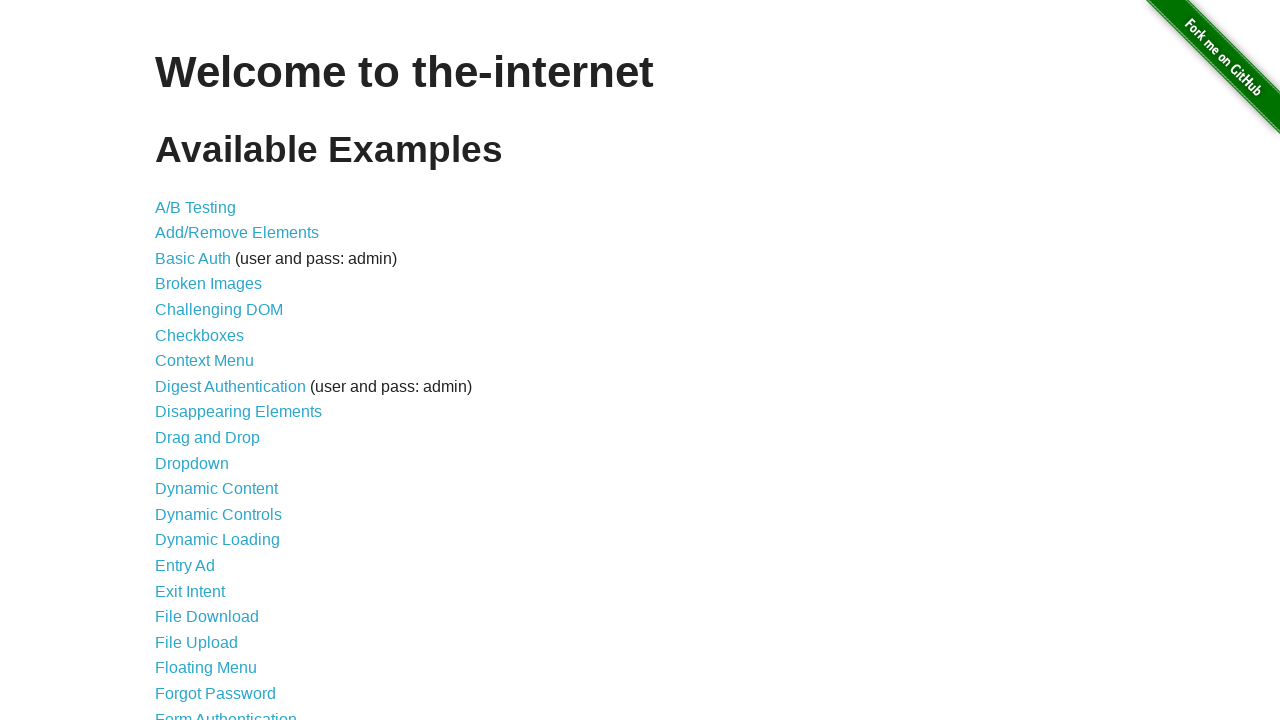

Clicked on infinite scroll link at (201, 360) on a[href='/infinite_scroll']
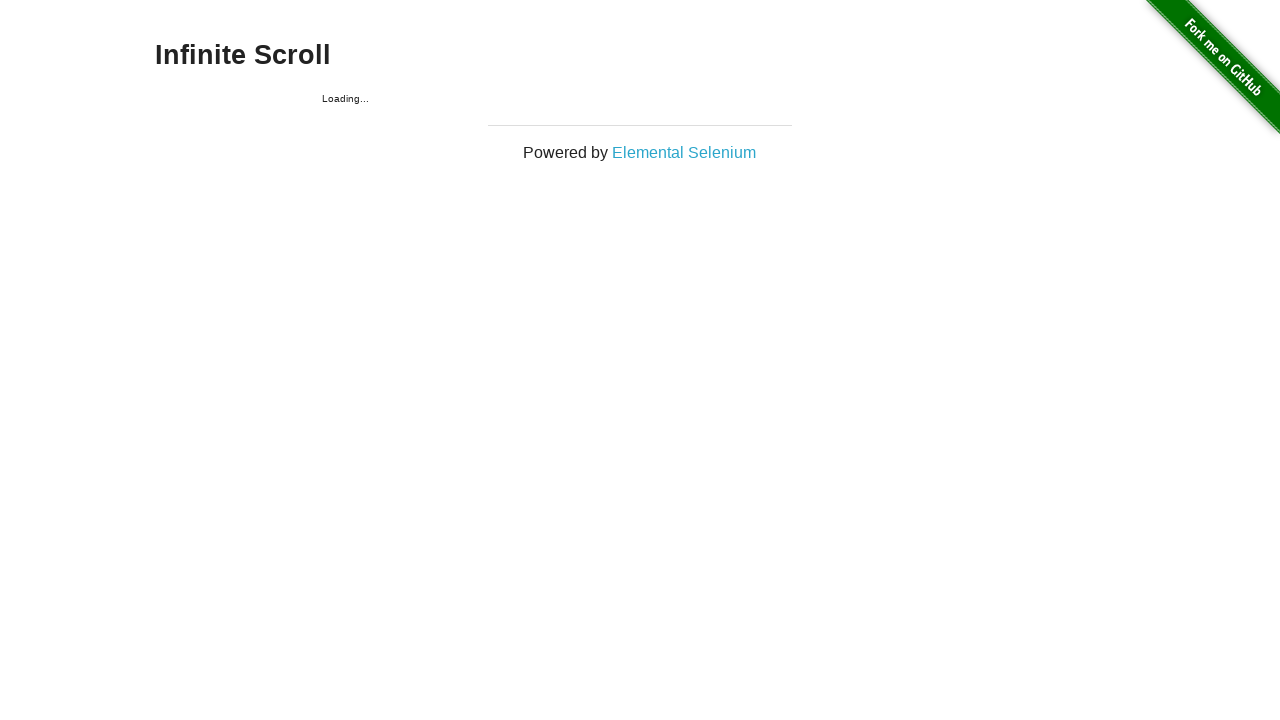

Infinite scroll page loaded
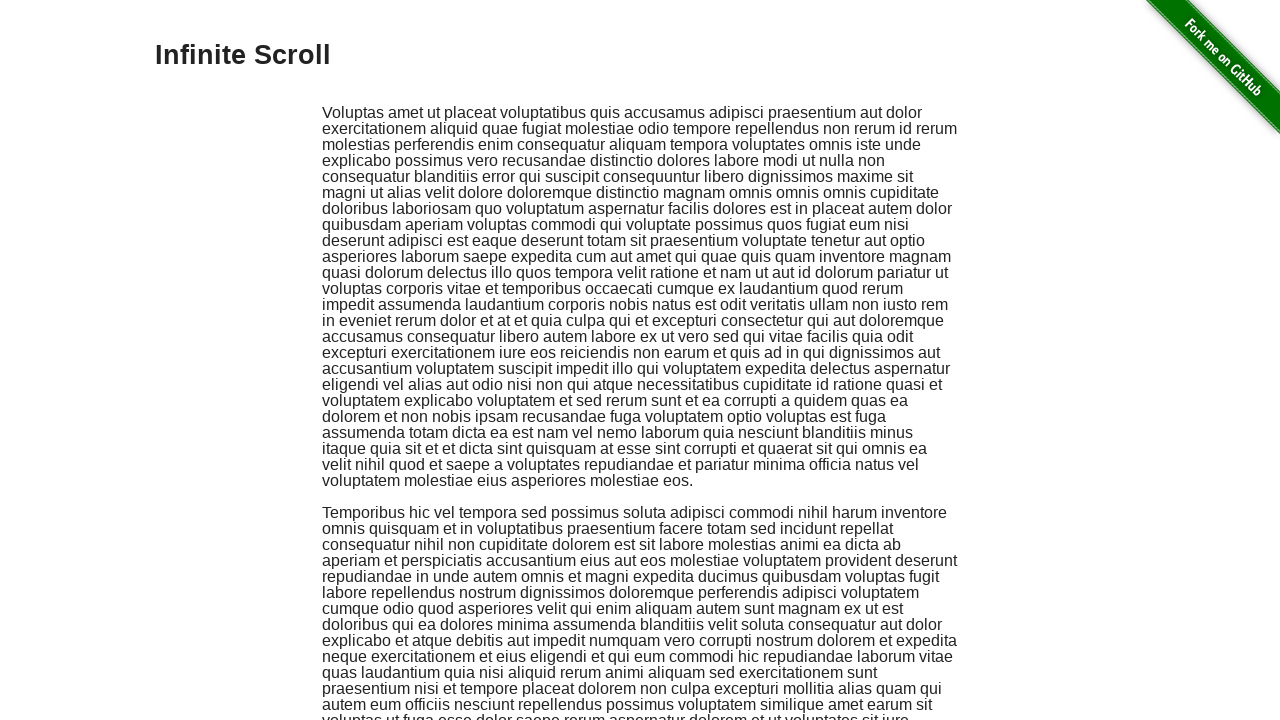

Scrolled down to bottom (first time)
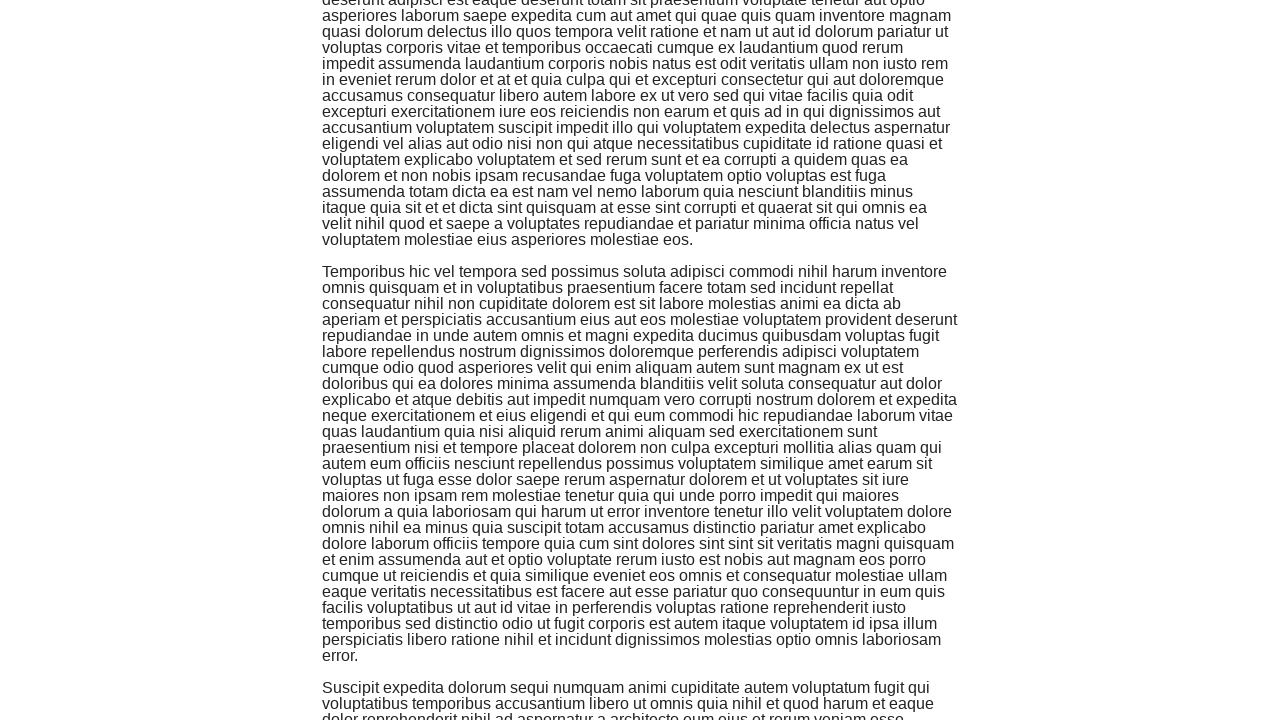

Waited 1 second for content to load
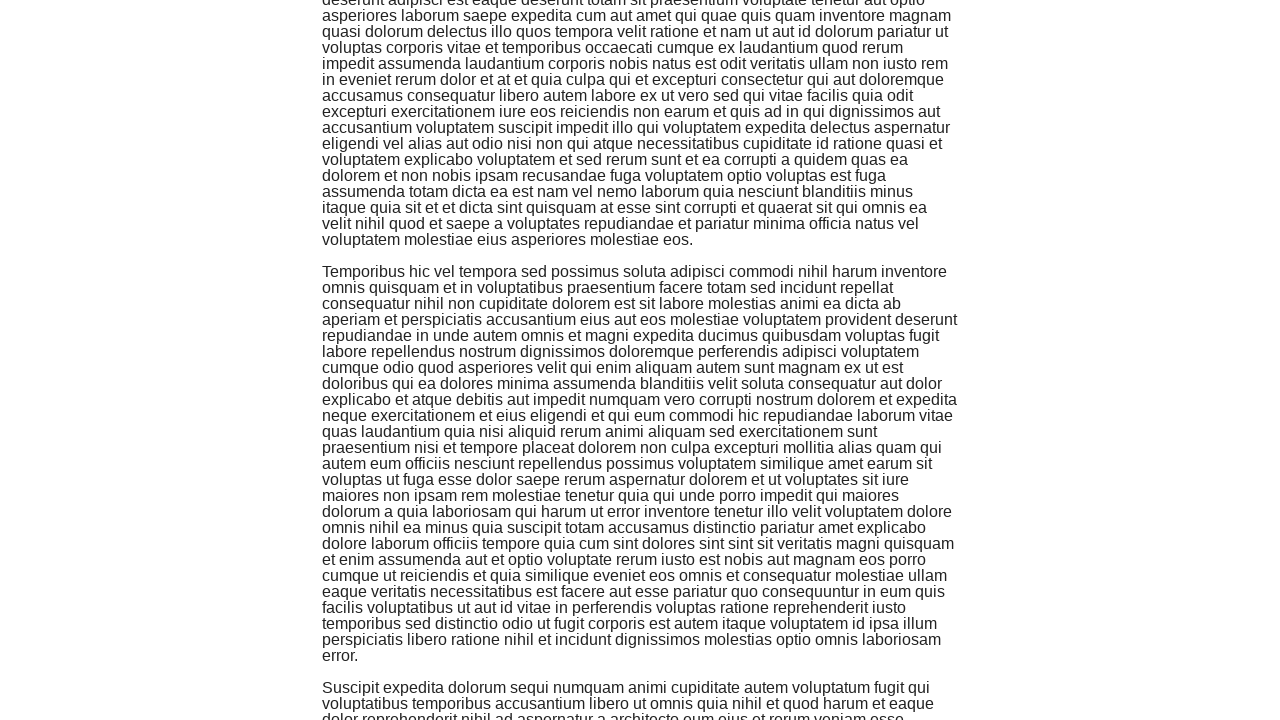

Scrolled down to bottom (second time)
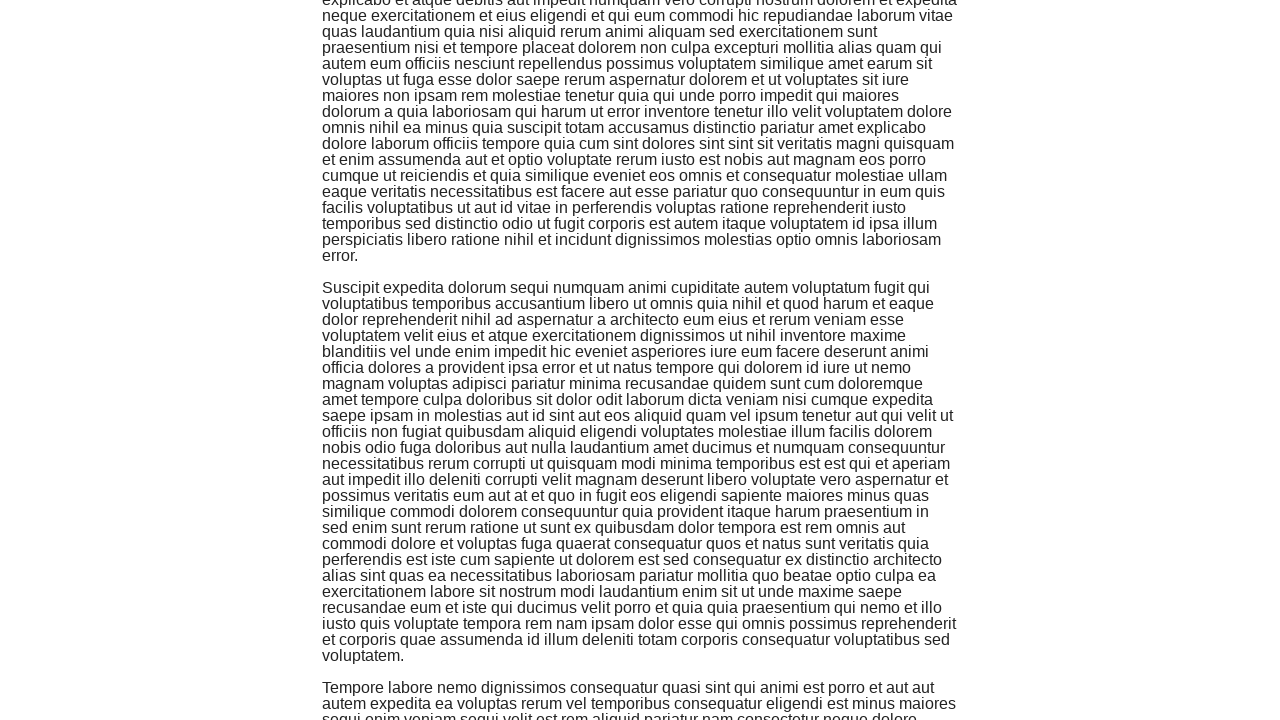

Waited 1 second for additional content to load
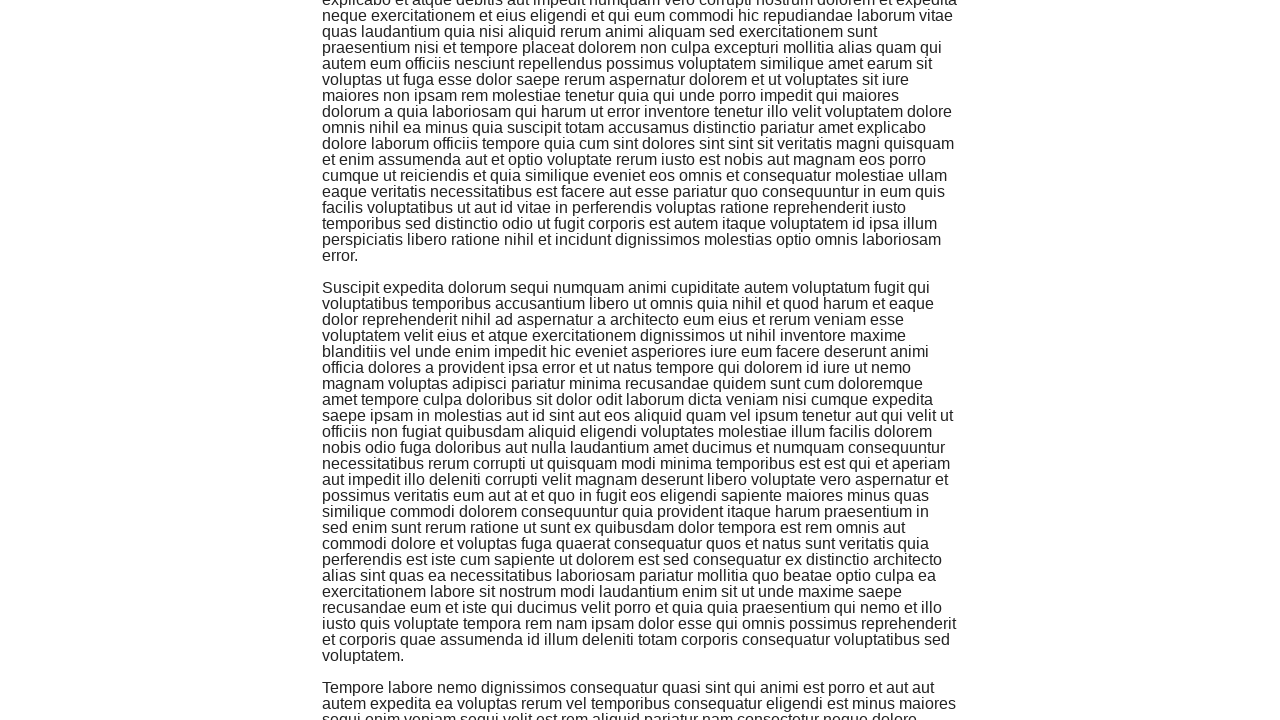

Scrolled back to top of page
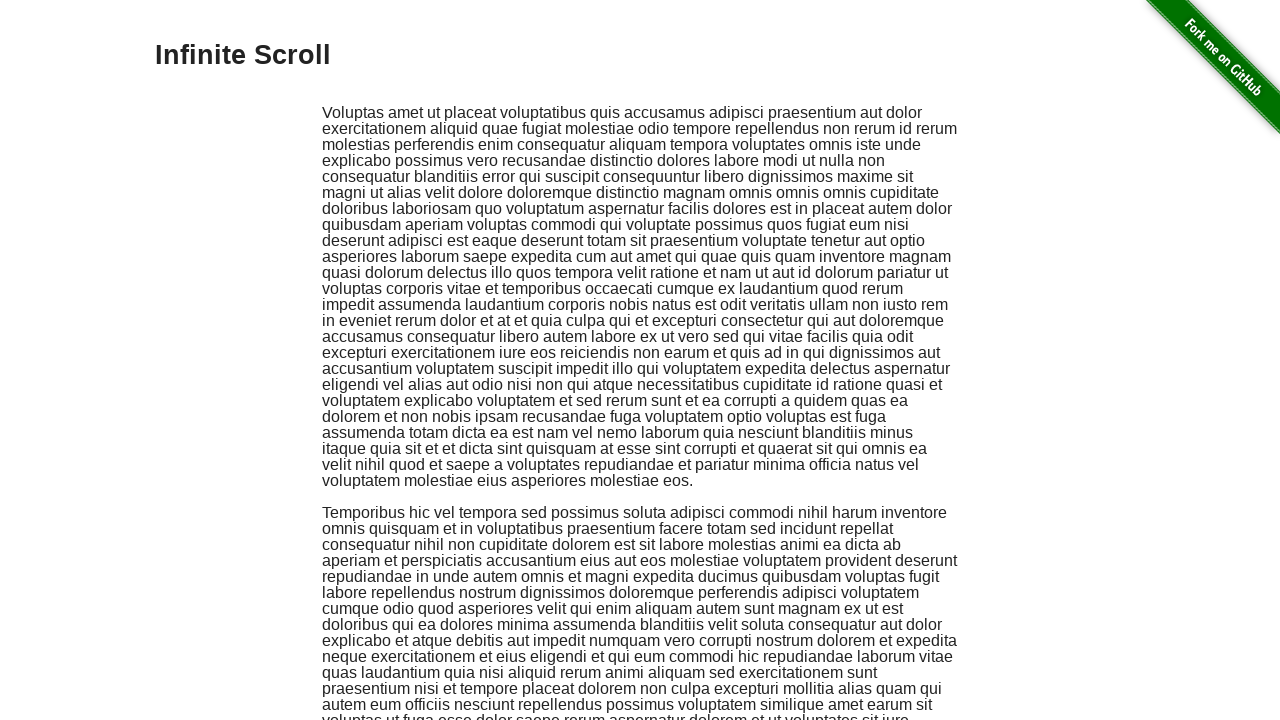

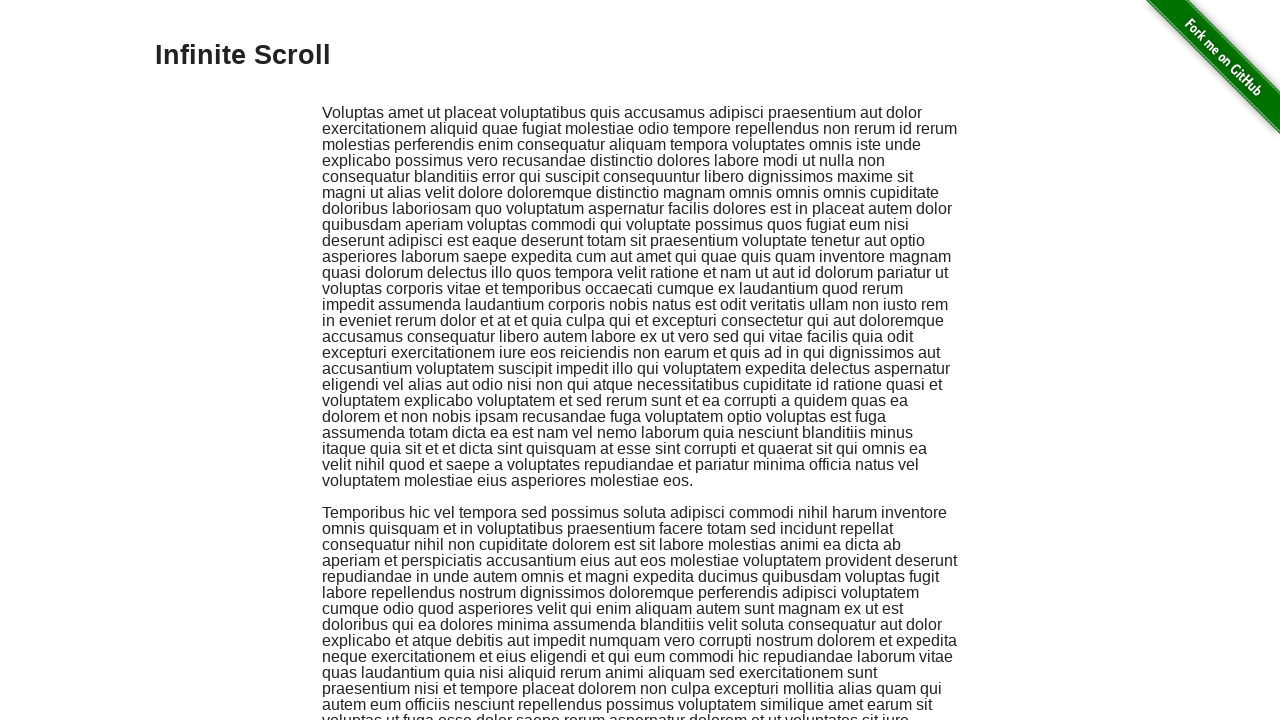